Navigates to the Royal Enfield website homepage and maximizes the browser window

Starting URL: https://www.royalenfield.com/

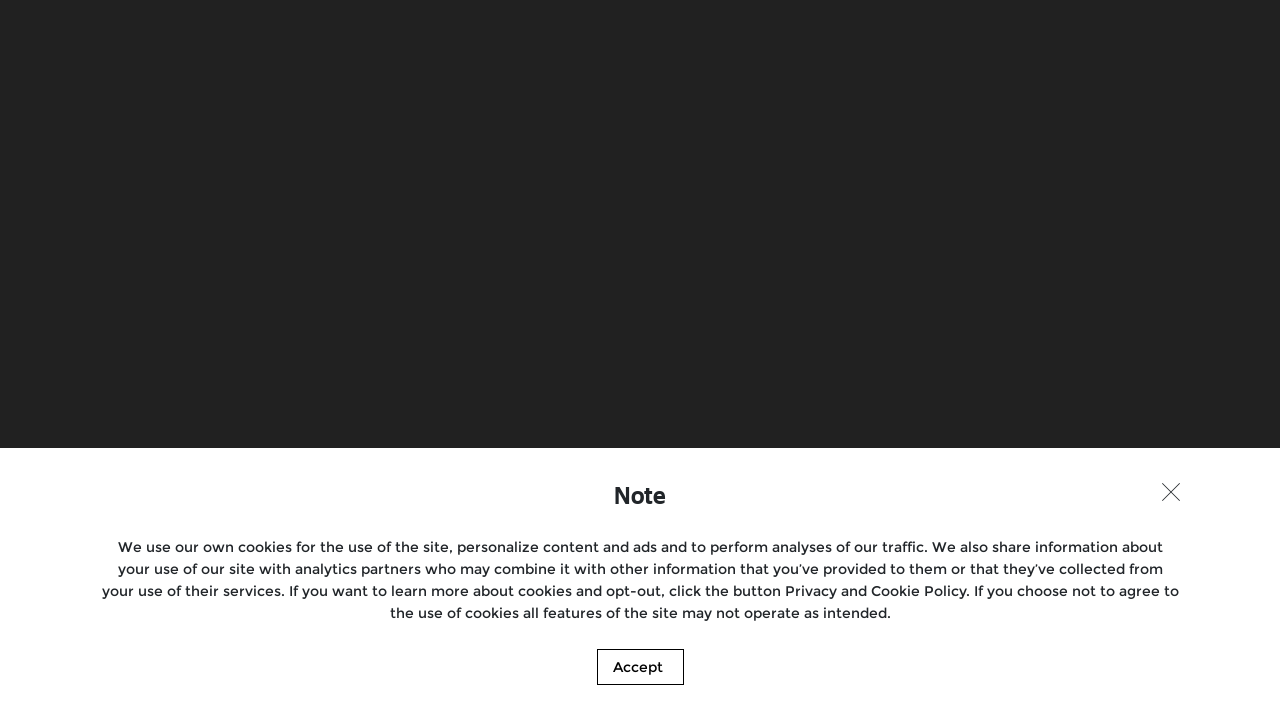

Navigated to Royal Enfield homepage
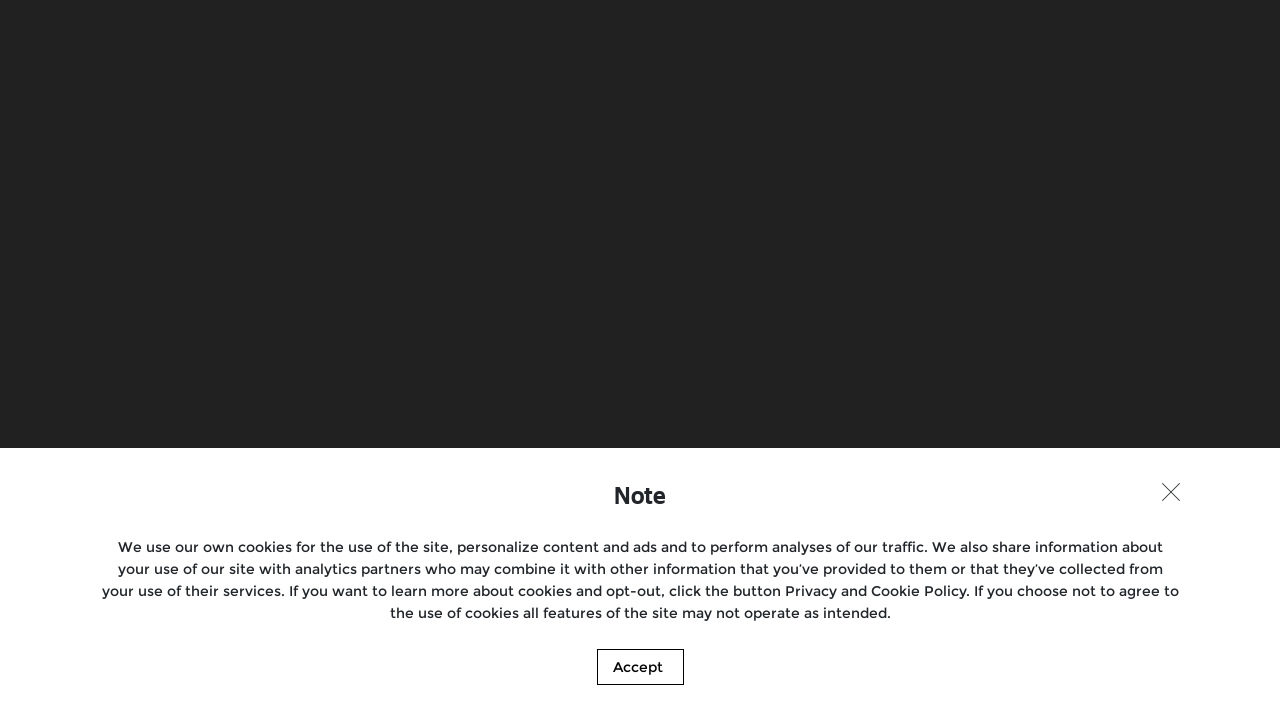

Maximized browser window to 1920x1080
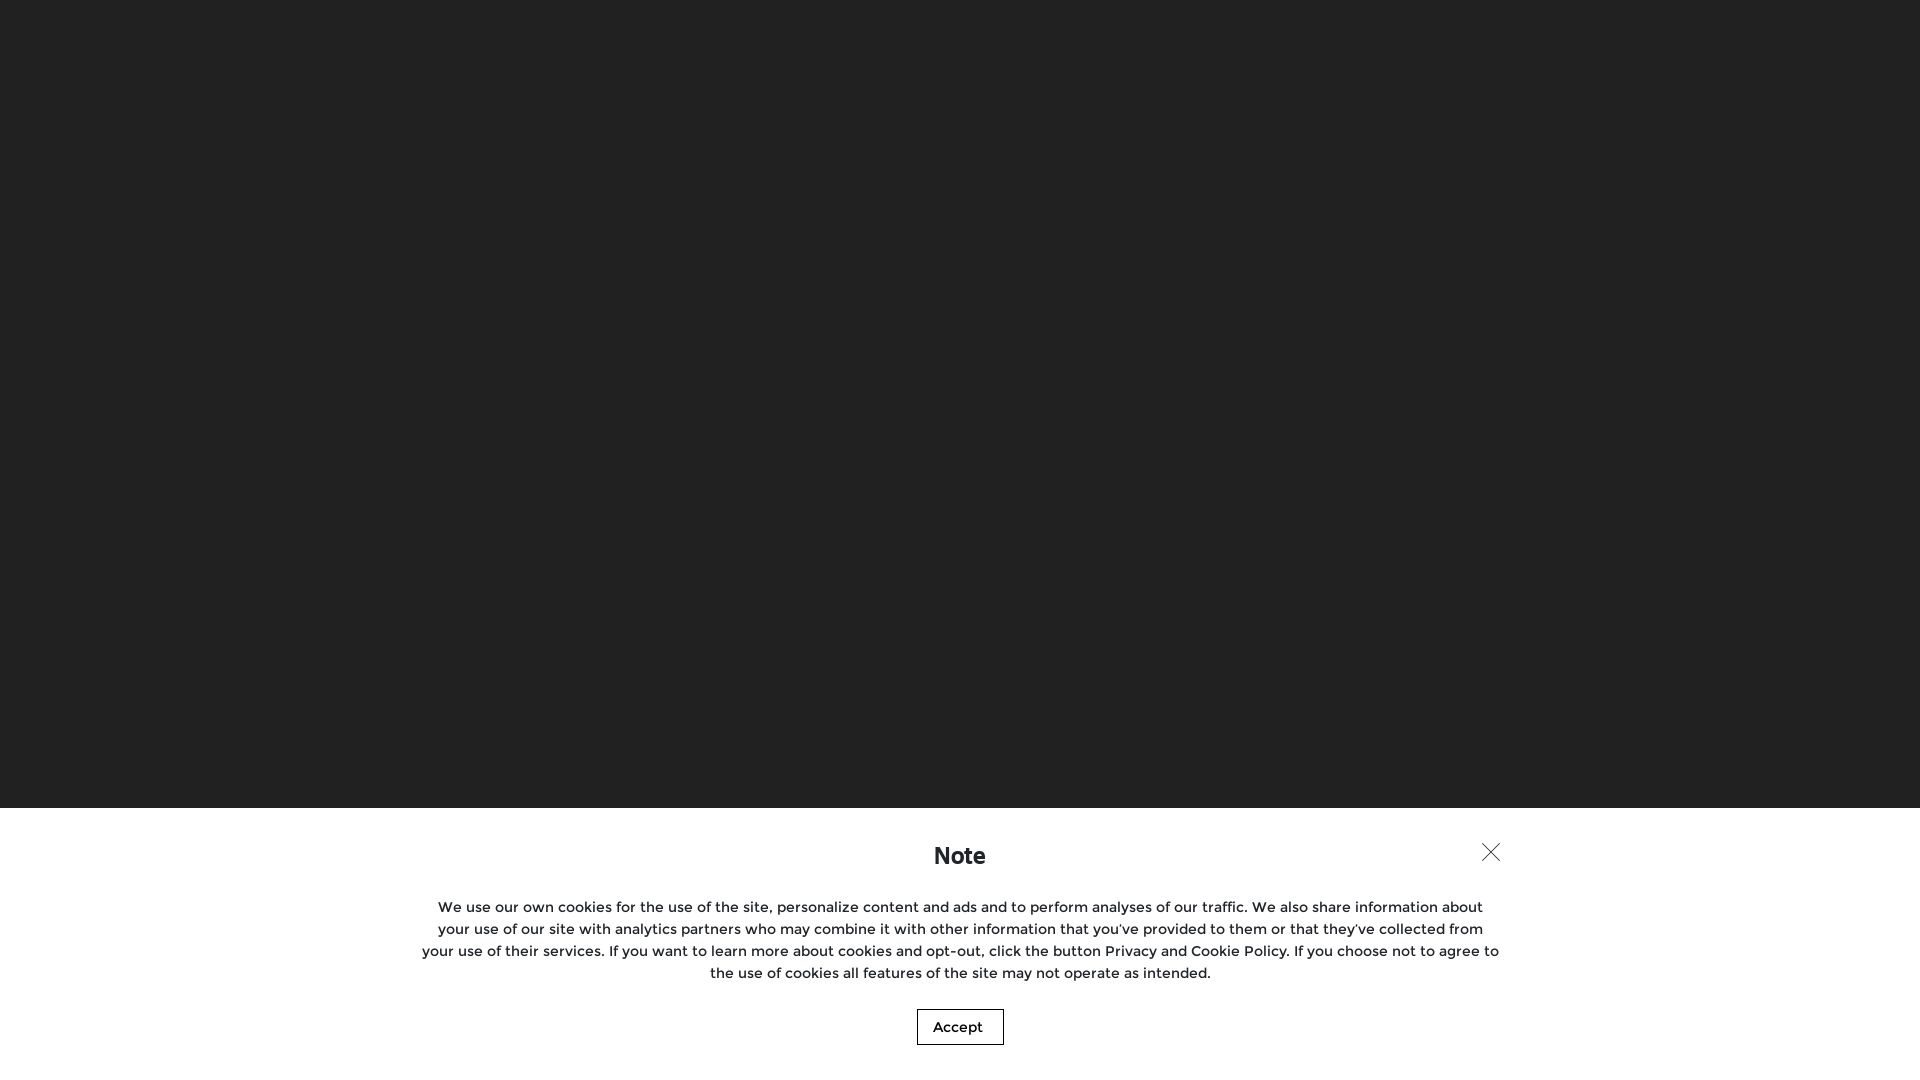

Page fully loaded - DOM content interactive
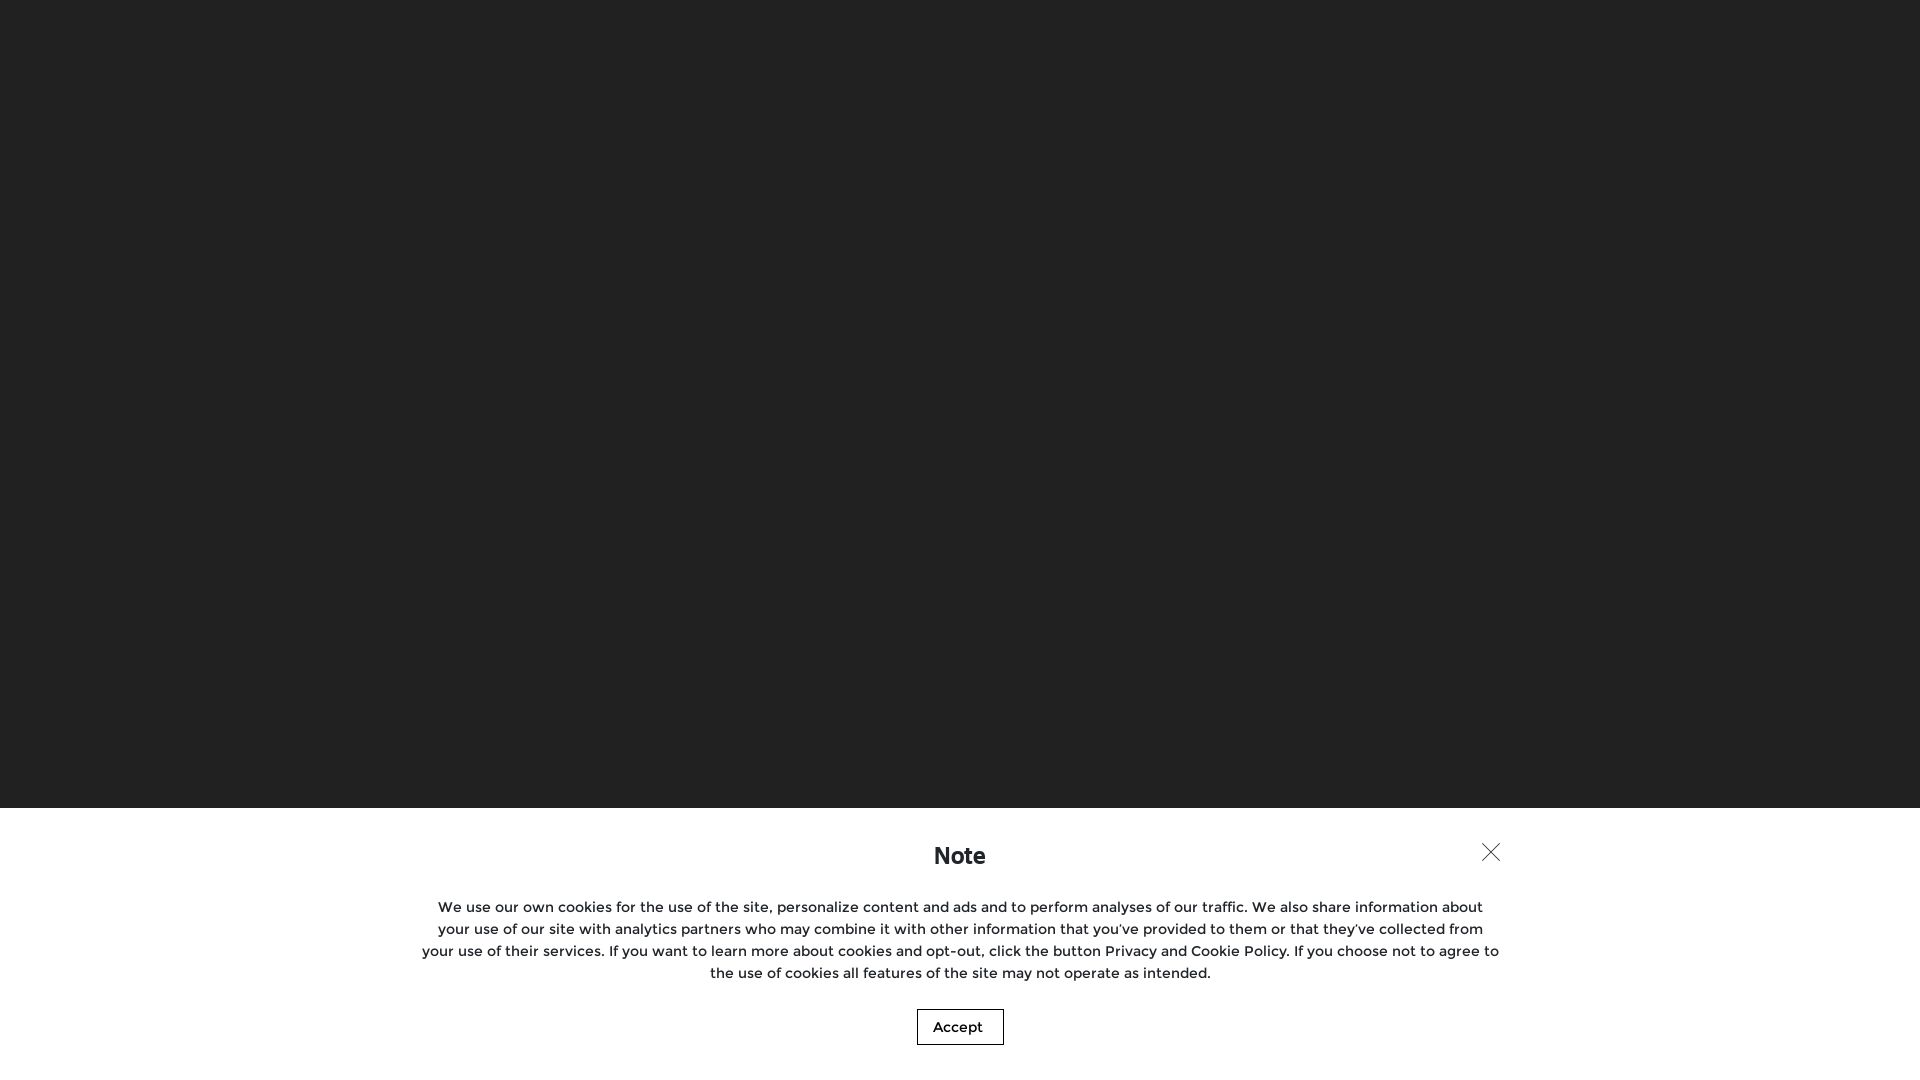

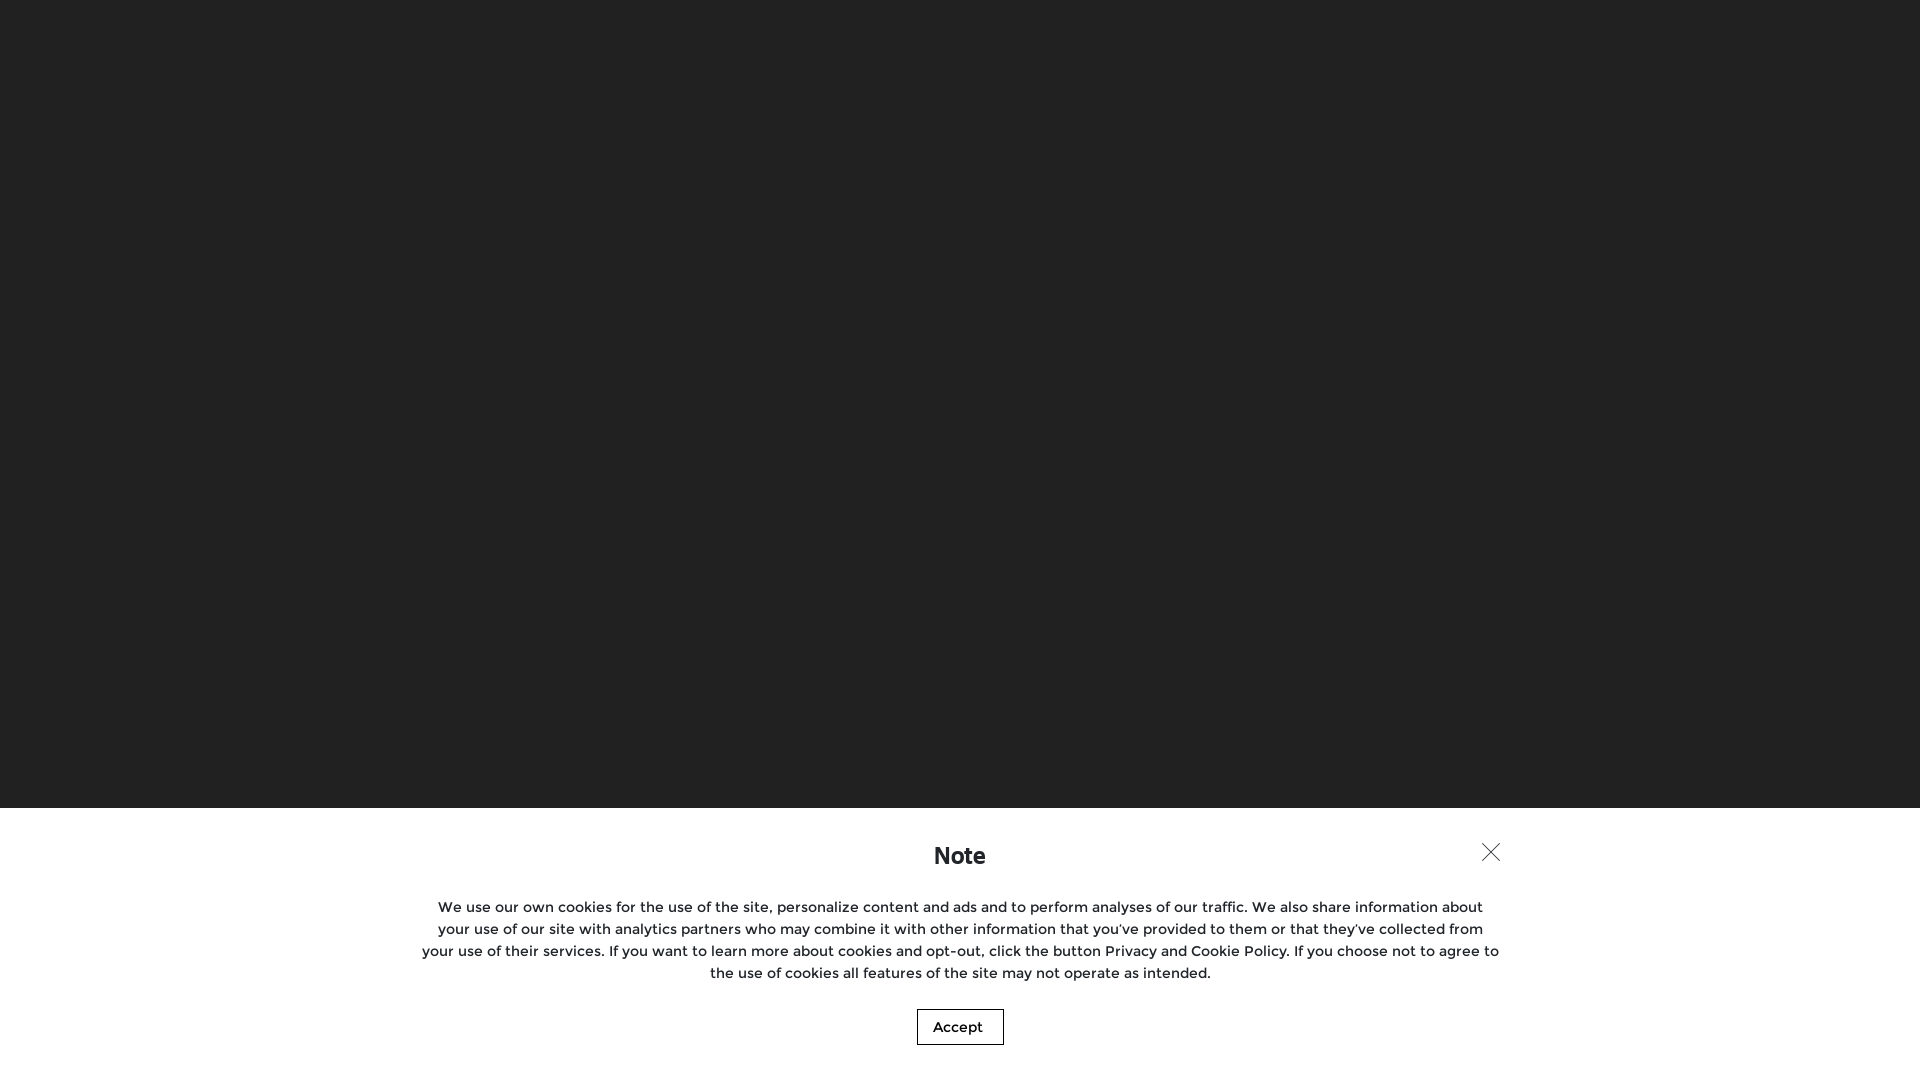